Enters a search query in the search box

Starting URL: https://www.redmine.org

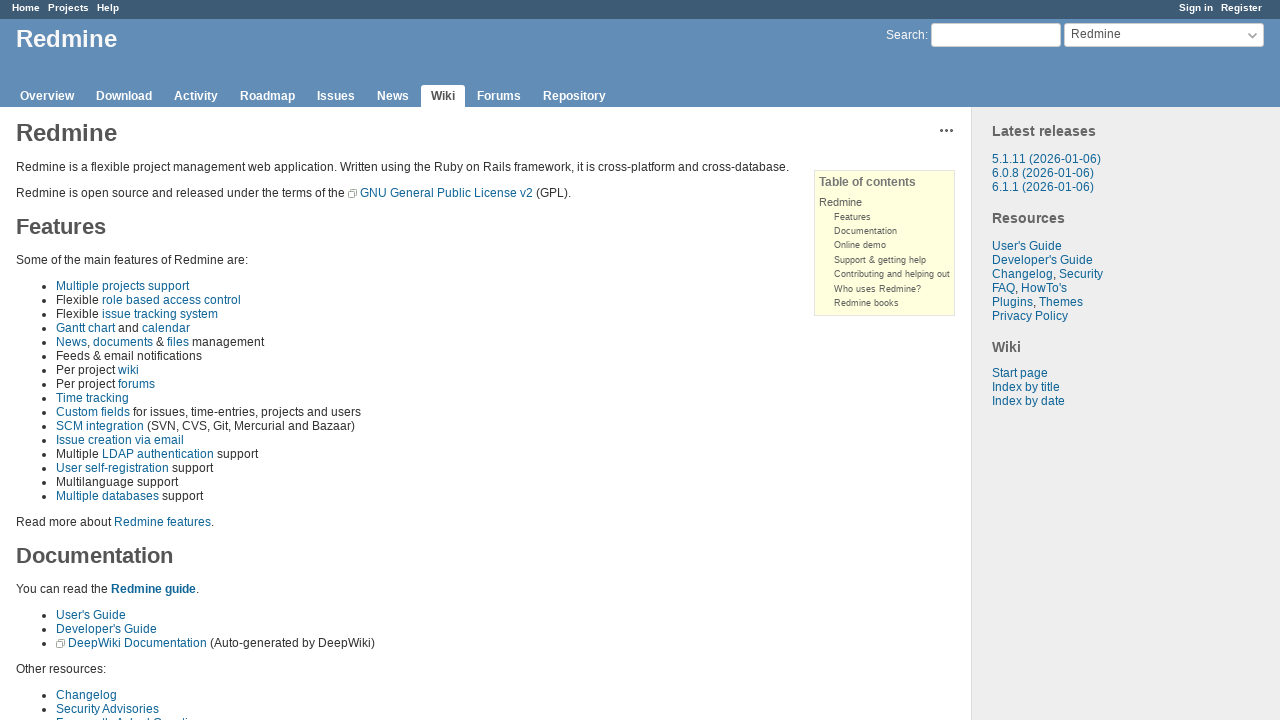

Entered 'Java' search query in the search box on input#q
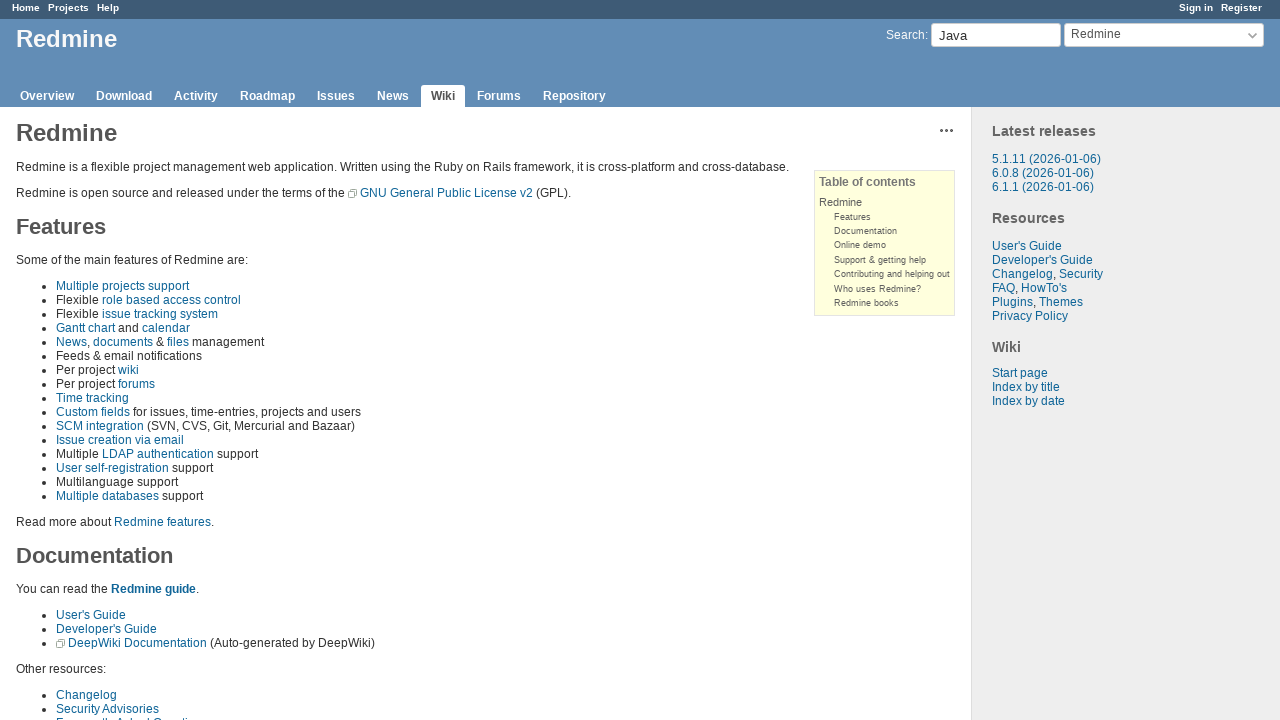

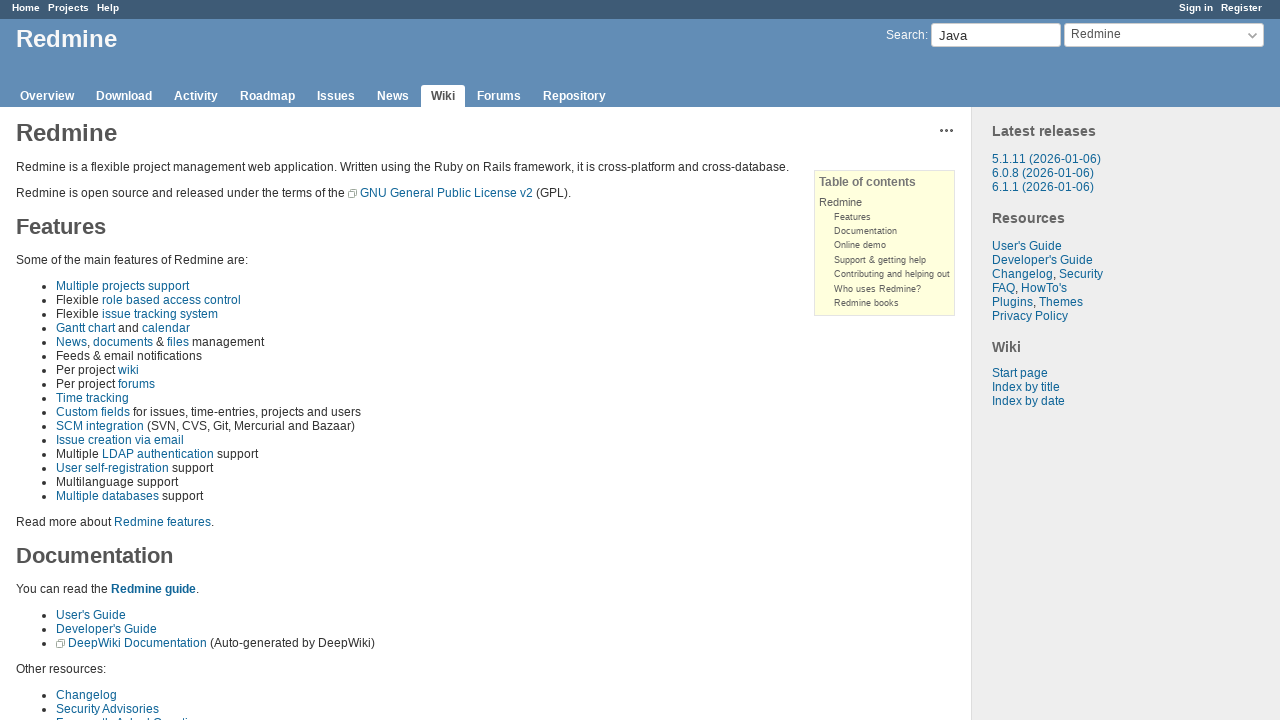